Tests clicking a button to add an element to the DOM, then clicking the newly added element once it exists and becomes visible

Starting URL: http://watir.com/examples/wait.html

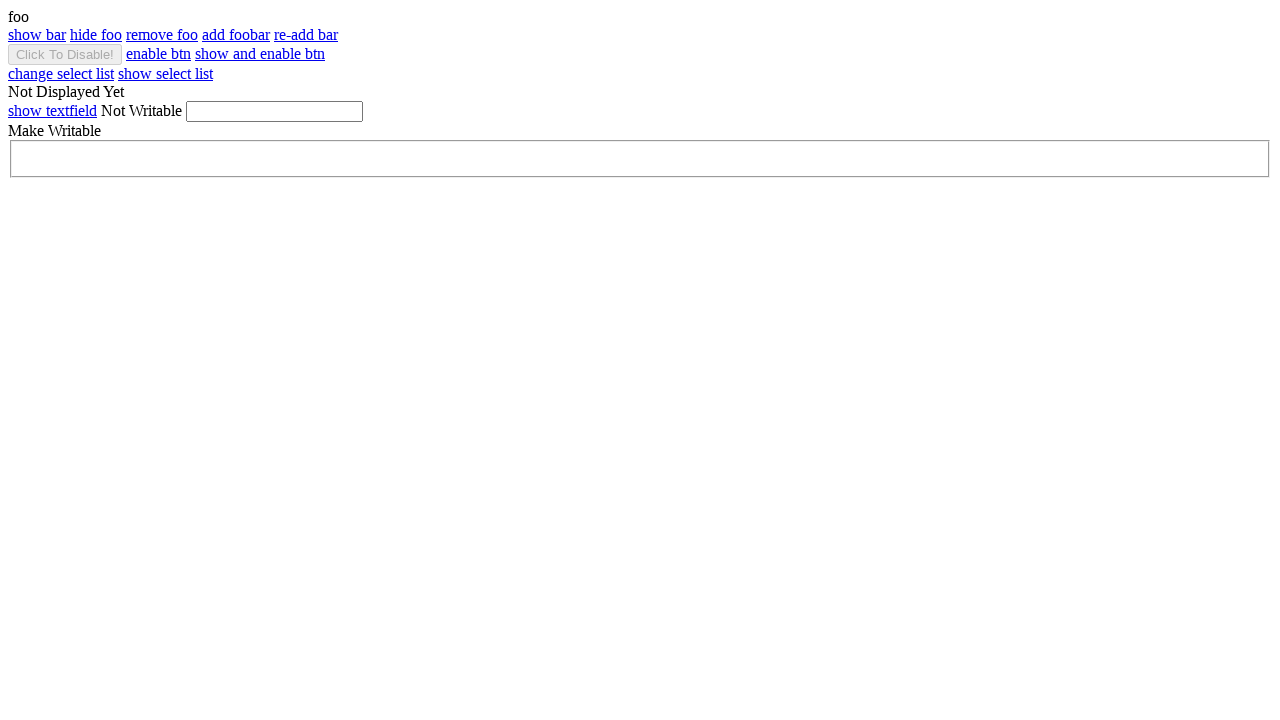

Clicked button to add foobar element to DOM at (236, 34) on #add_foobar
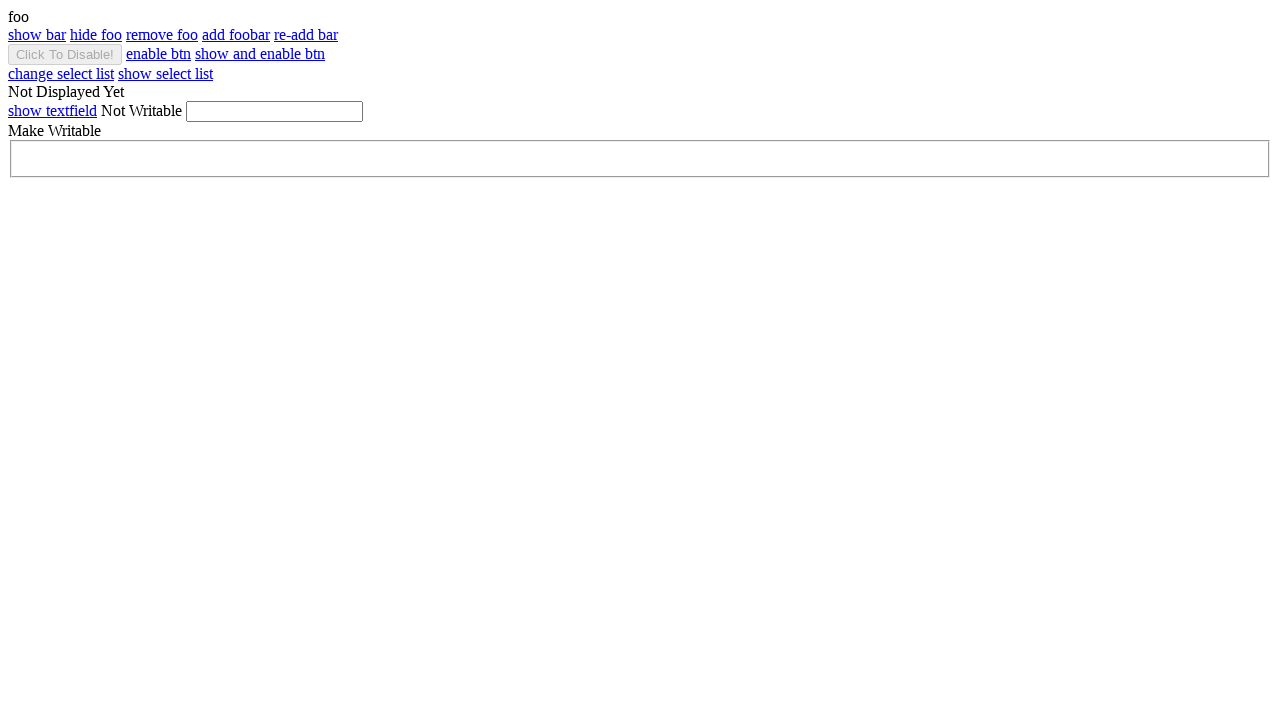

Clicked newly added foobar element after it became visible at (640, 35) on #foobar
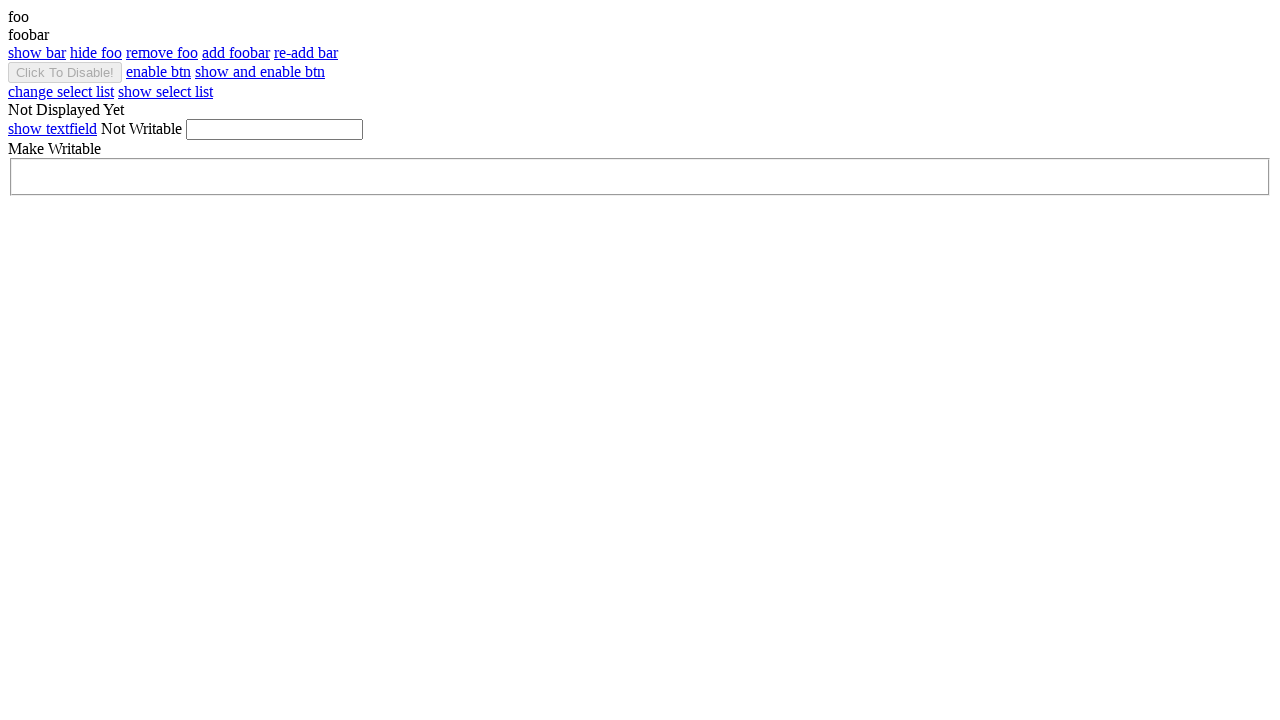

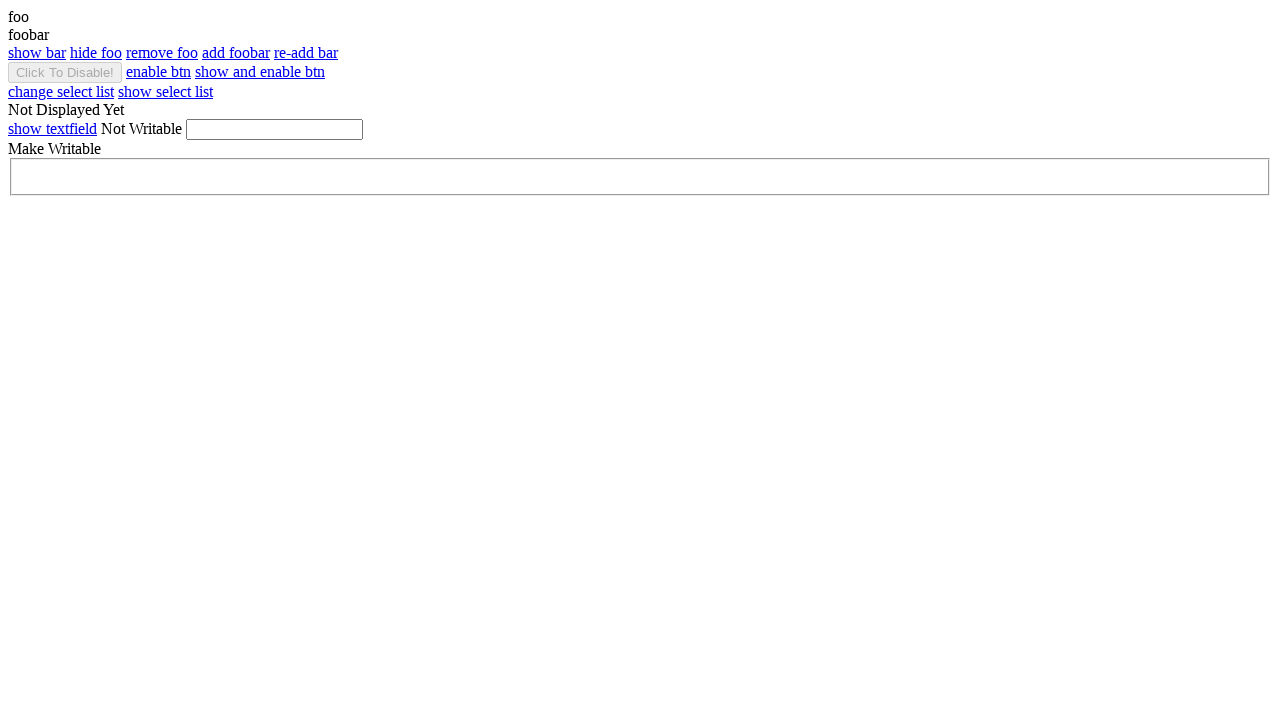